Tests dynamic loading where content is hidden but exists in DOM, clicks start button and waits for "Hello World!" text to become visible

Starting URL: http://the-internet.herokuapp.com/dynamic_loading/1

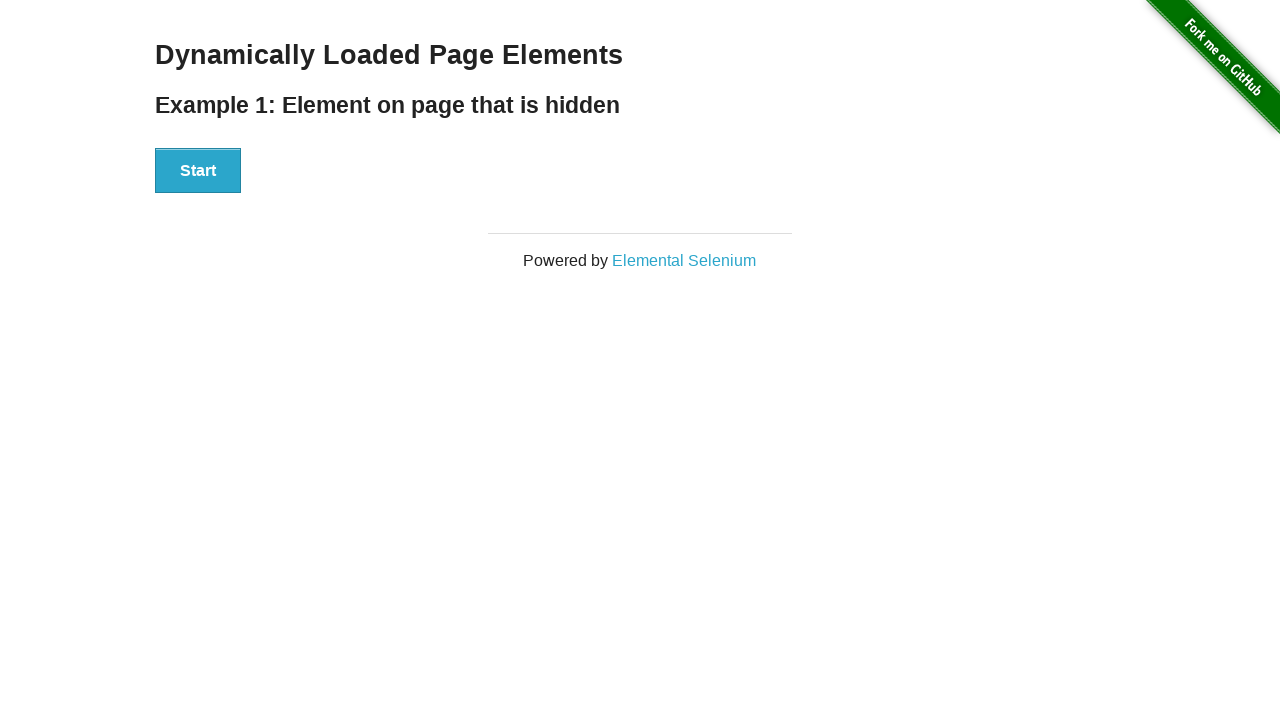

Navigated to dynamic loading page
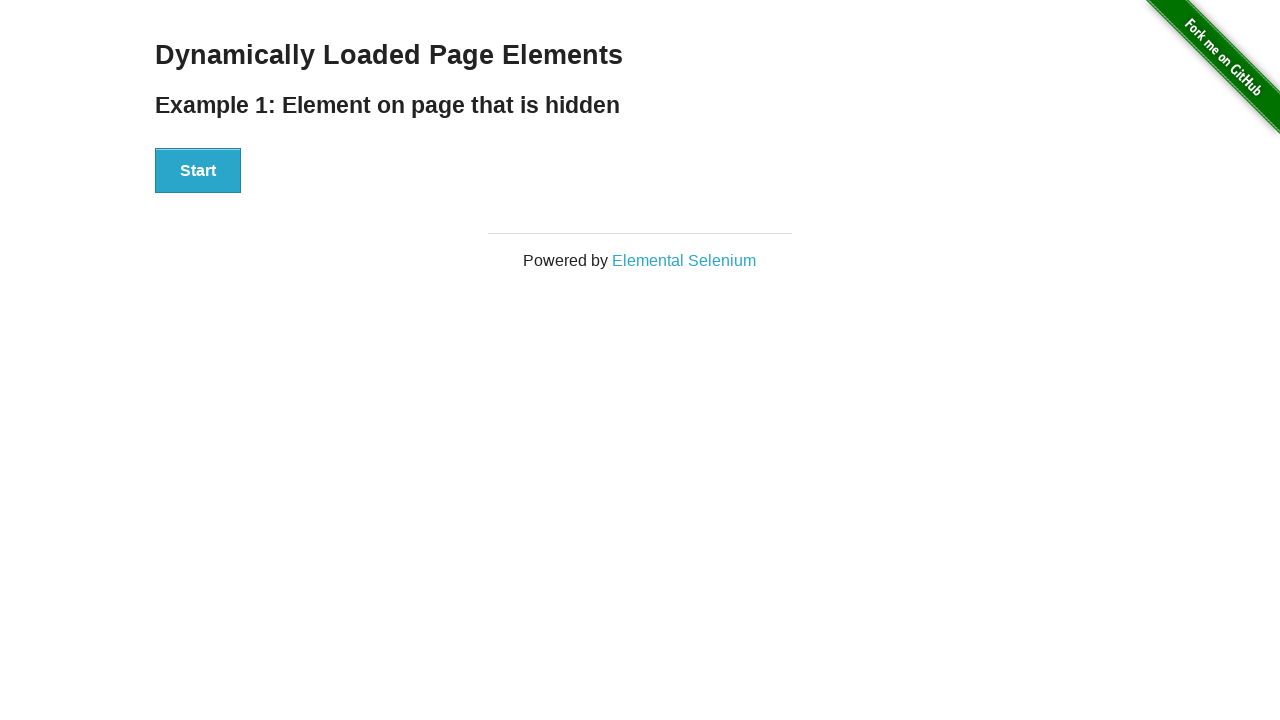

Clicked start button to trigger dynamic loading at (198, 171) on xpath=//div[@id='start']/button
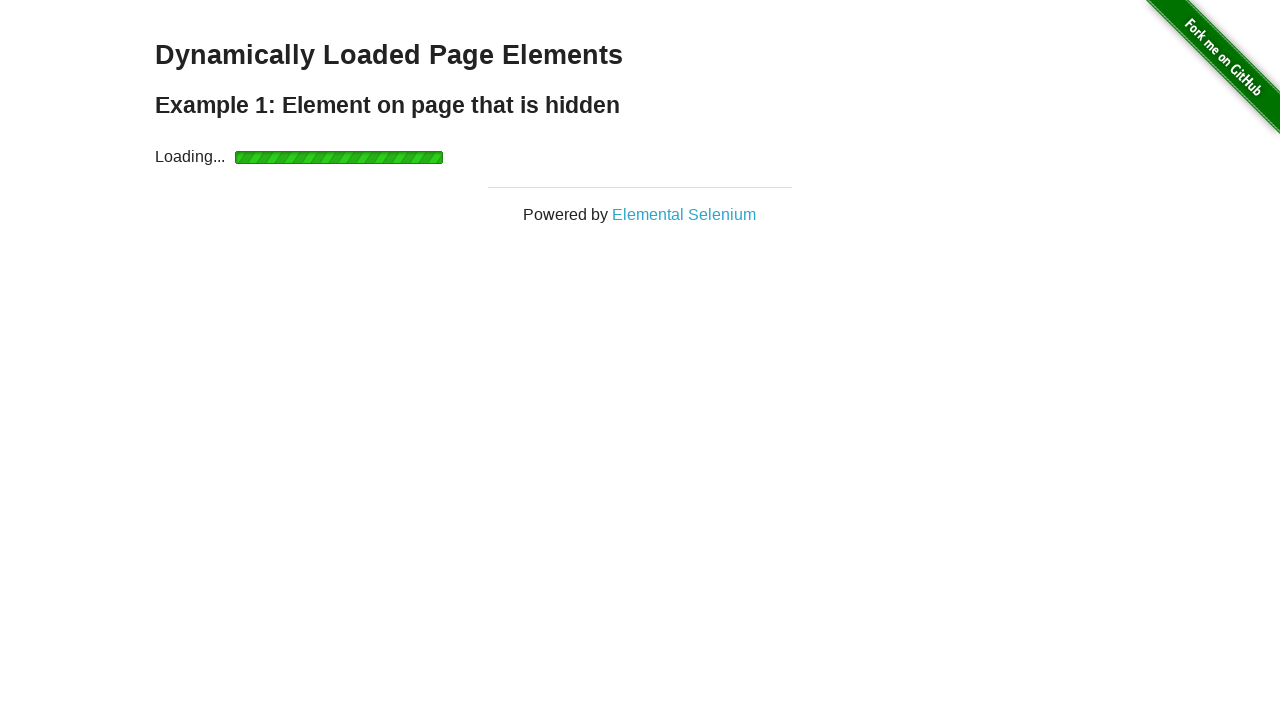

Waited for 'Hello World!' text to become visible
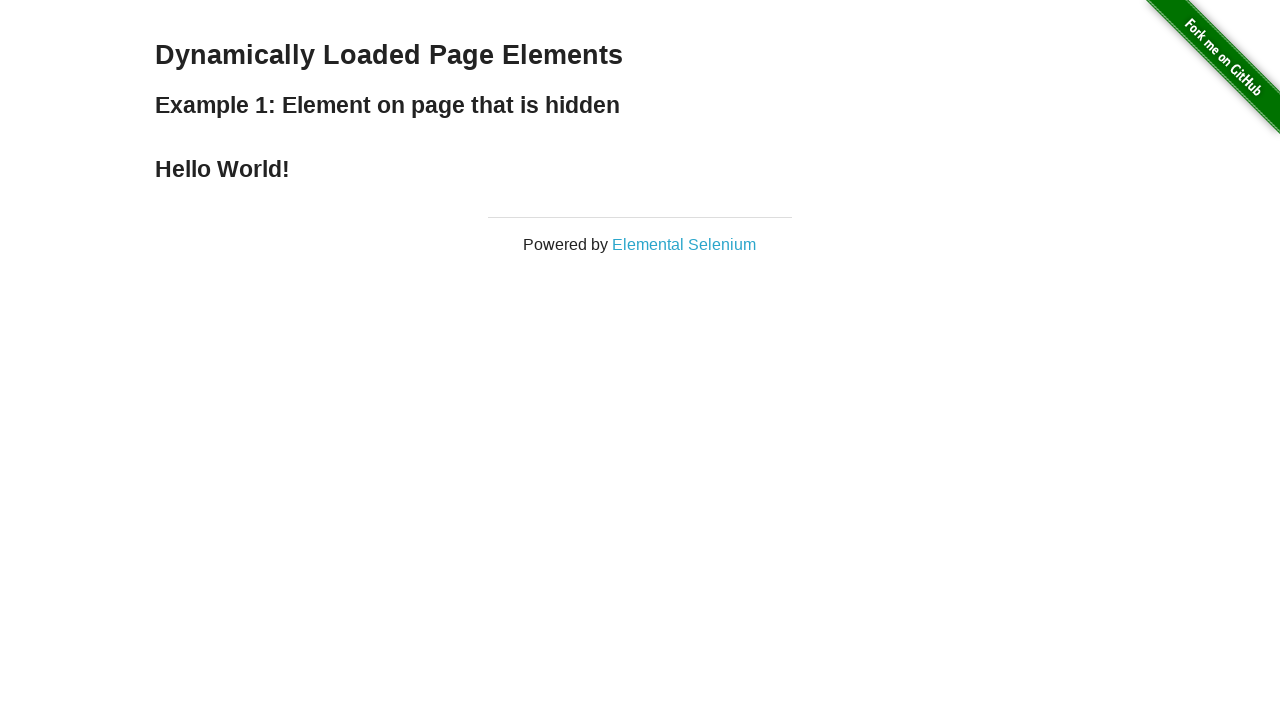

Retrieved finish element text content
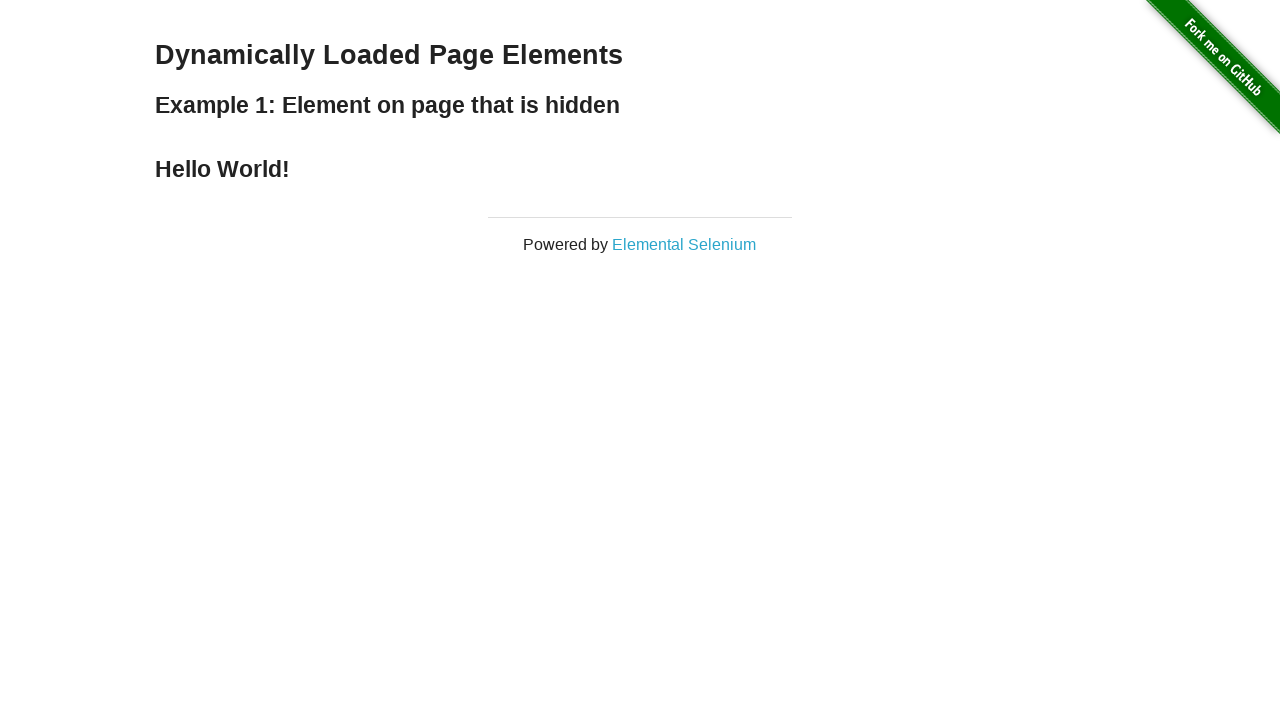

Verified 'Hello World!' text is present in finish element
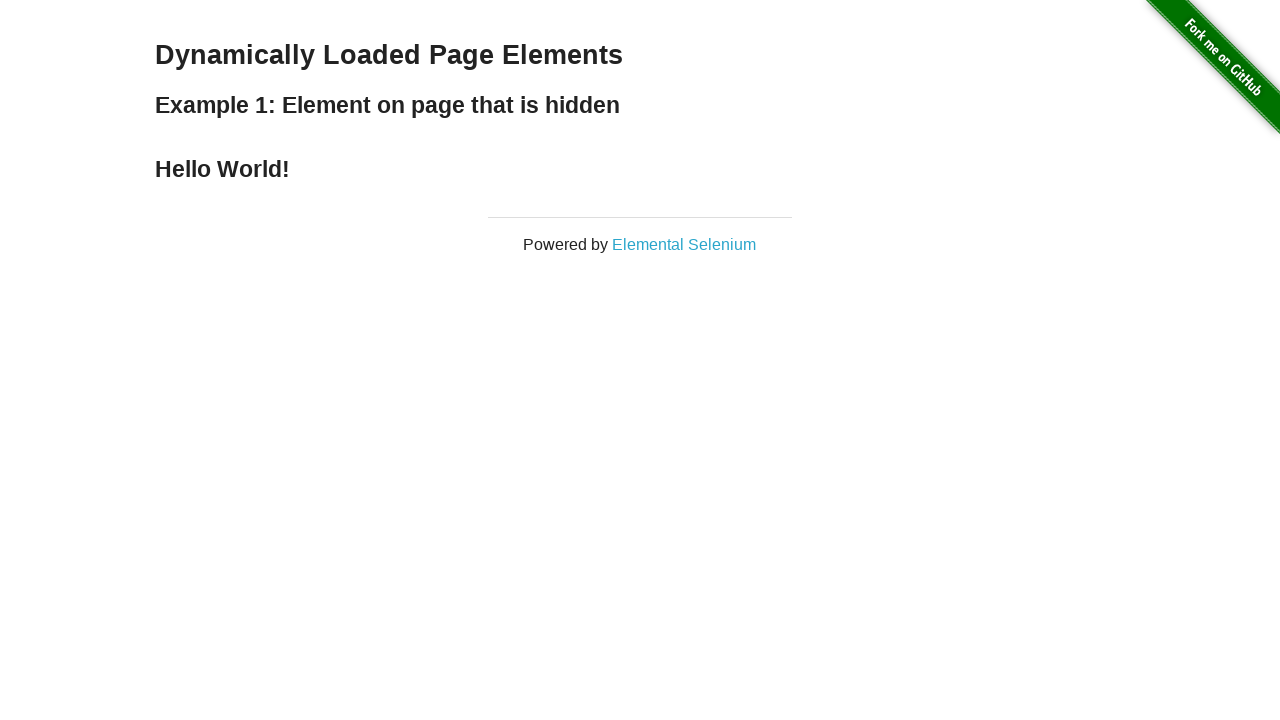

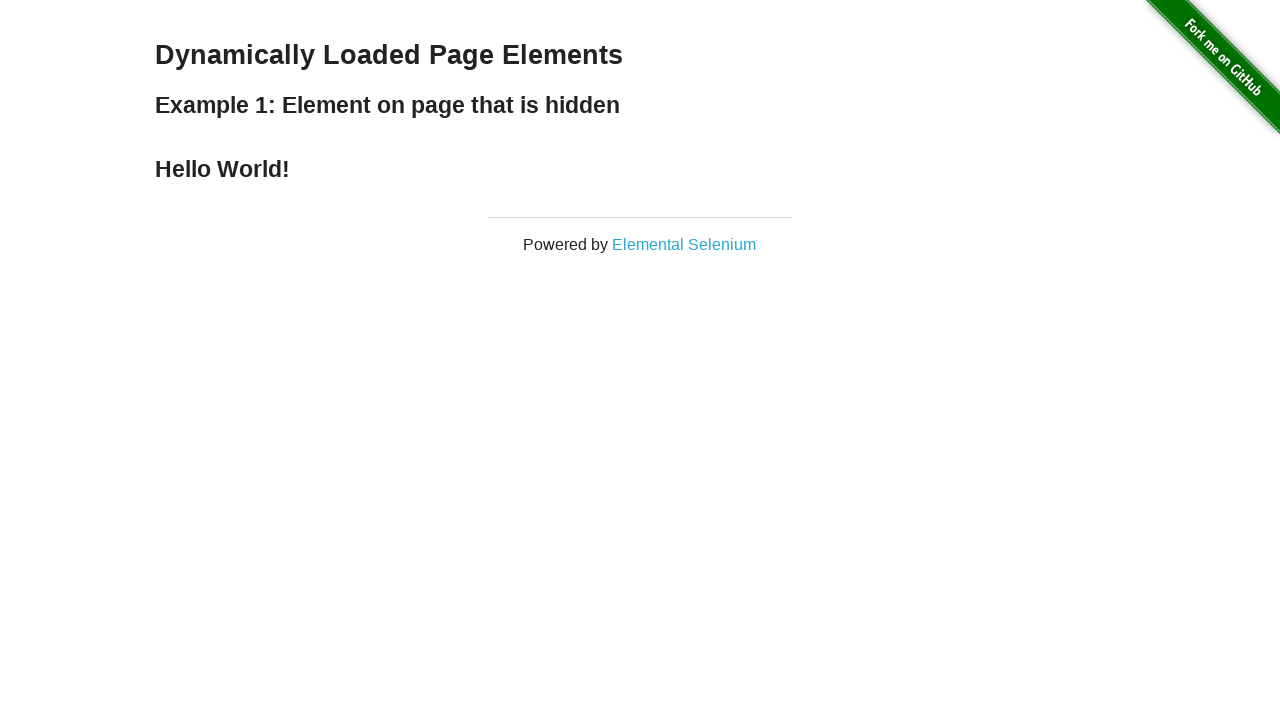